Navigates to RPA Challenge website, clicks on the "RPA Stock Market" link, verifies the page loaded by checking for the logo element, and retrieves text from a counter element on the page.

Starting URL: https://www.rpachallenge.com/

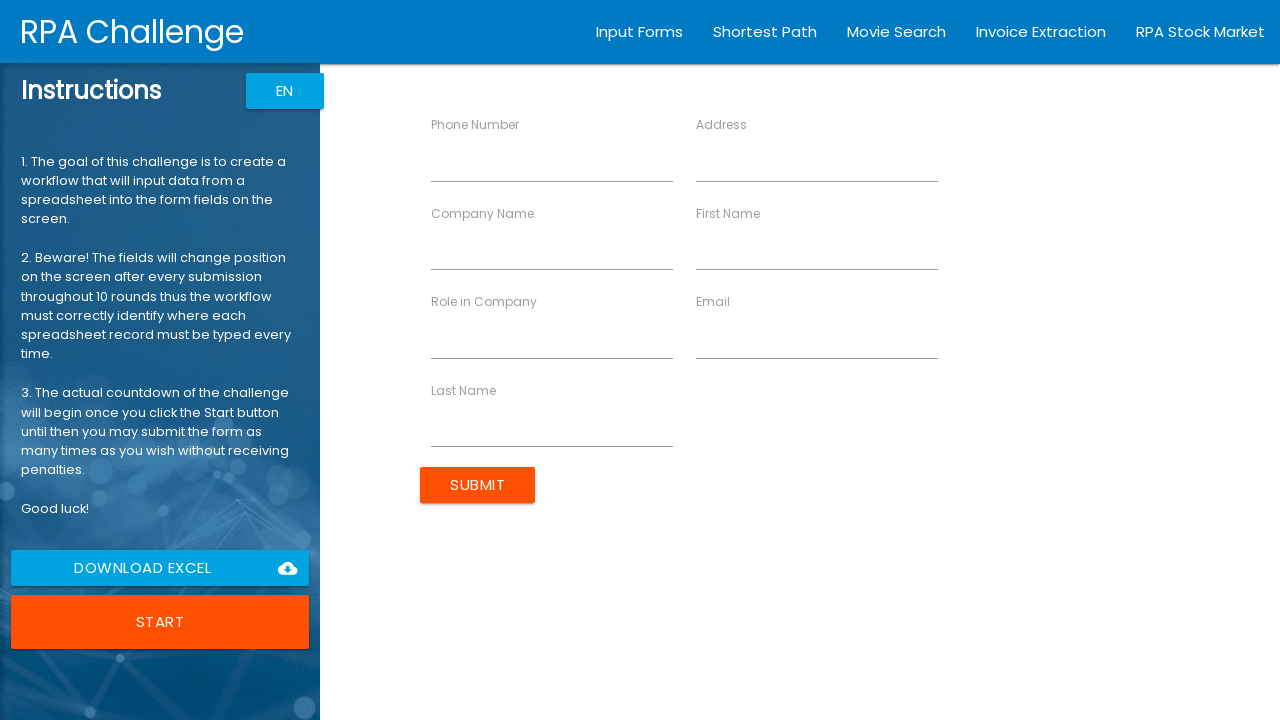

Navigated to RPA Challenge website
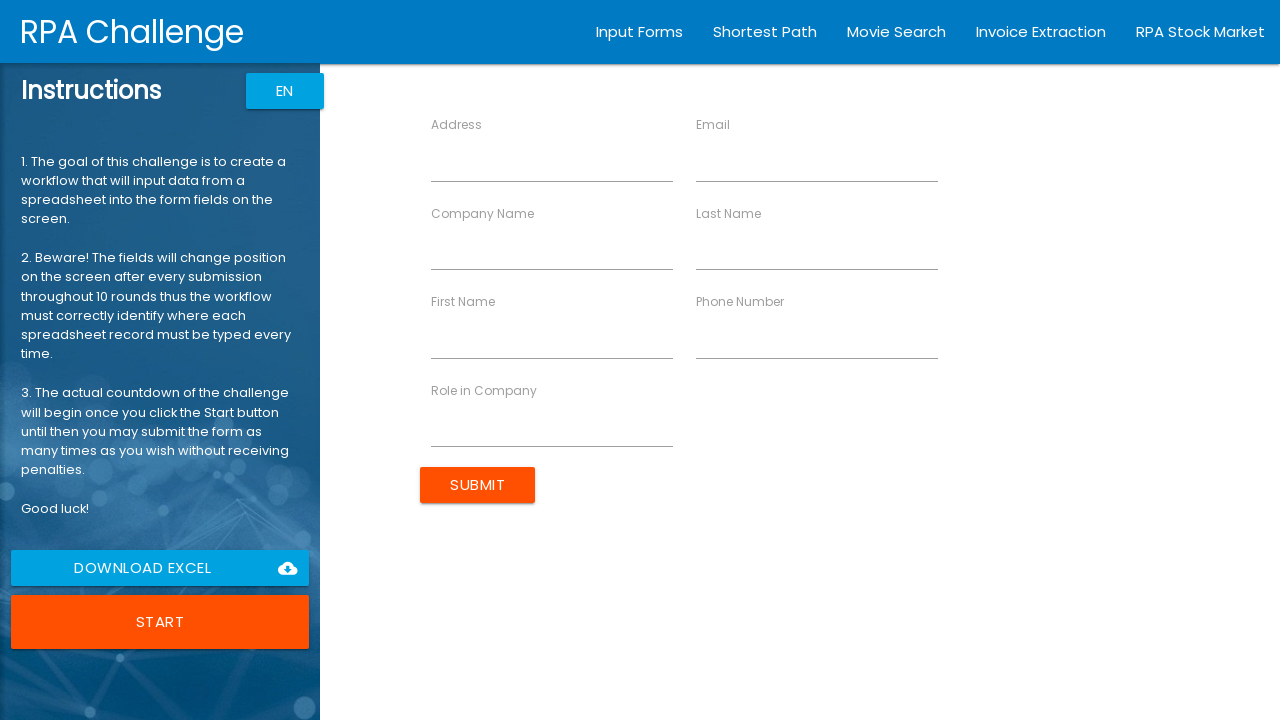

Clicked on the RPA Stock Market link at (1200, 32) on a:has-text('RPA Stock Market')
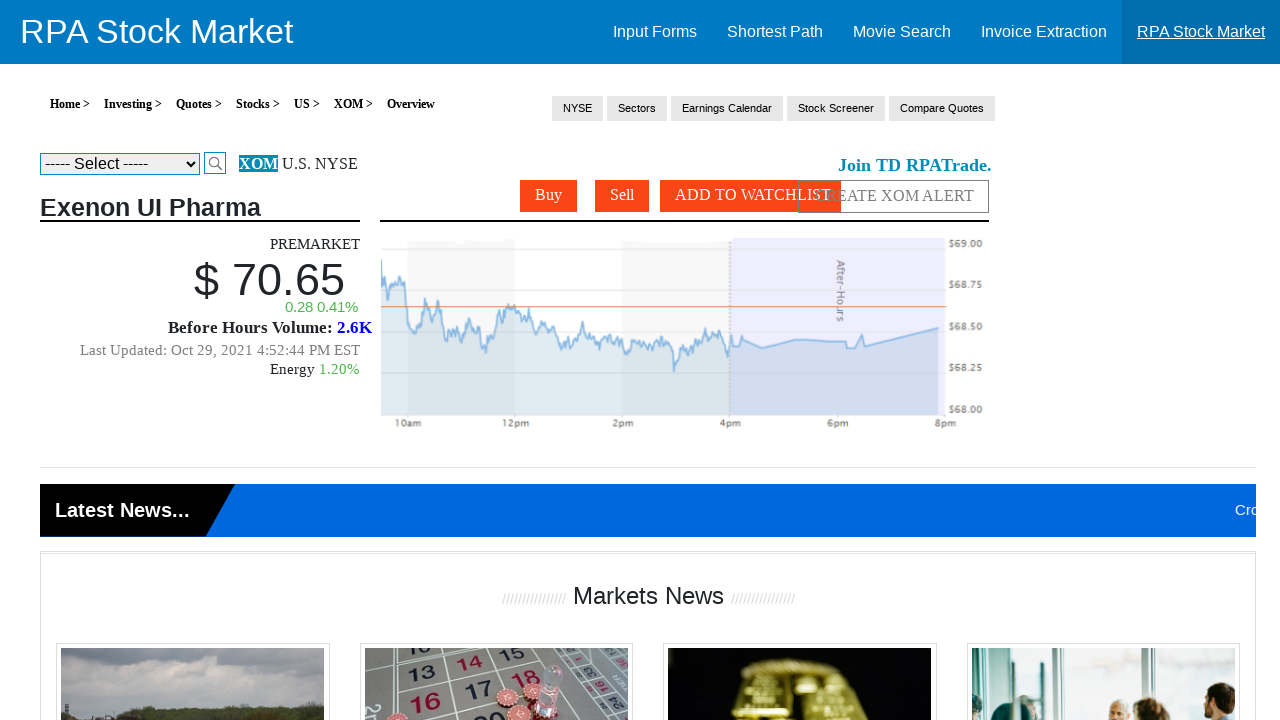

RPA Stock Market page loaded and logo verified
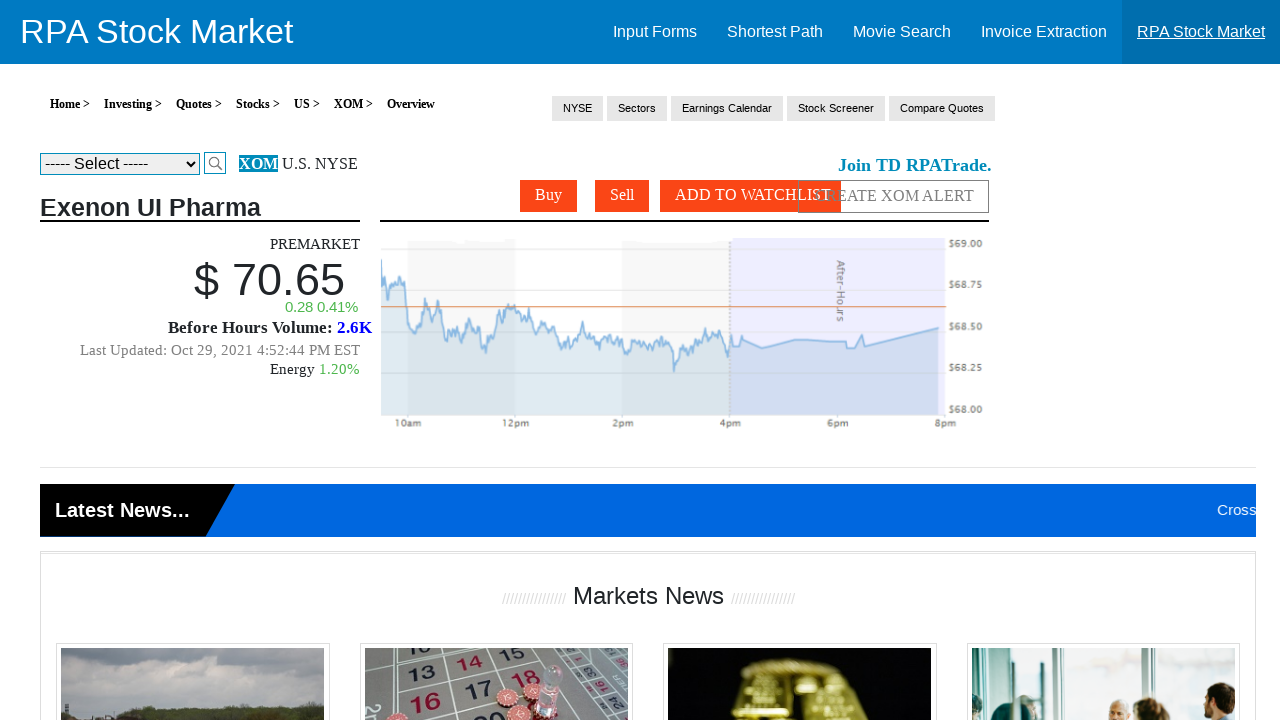

Retrieved counter text: 70.65
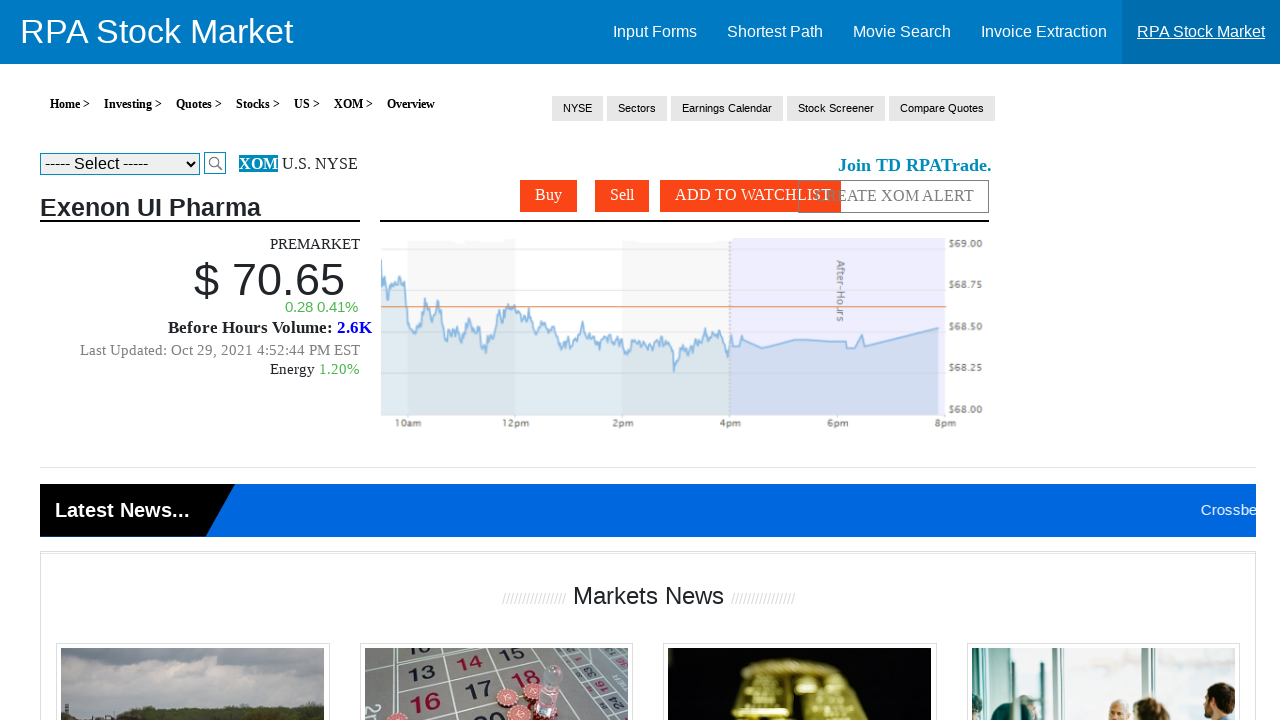

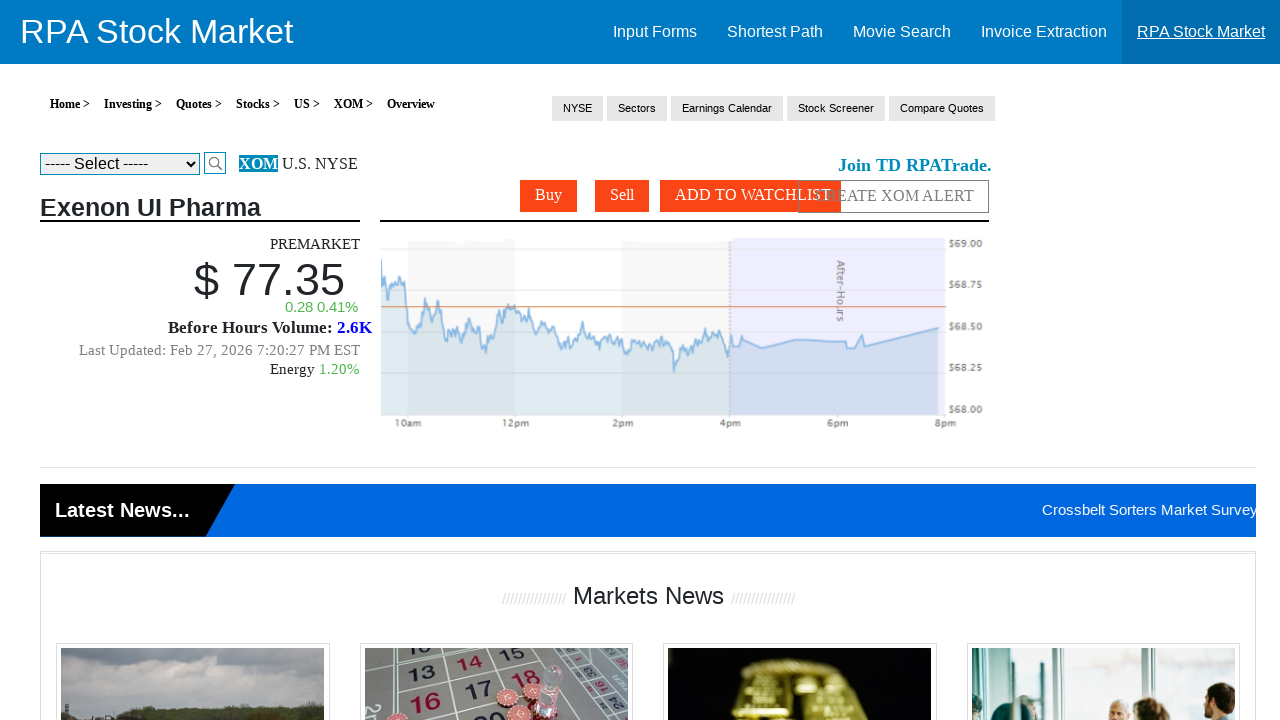